Tests clicking a button with a dynamic ID three times on the UI Testing Playground website to verify button interaction works regardless of changing element IDs.

Starting URL: http://uitestingplayground.com/dynamicid

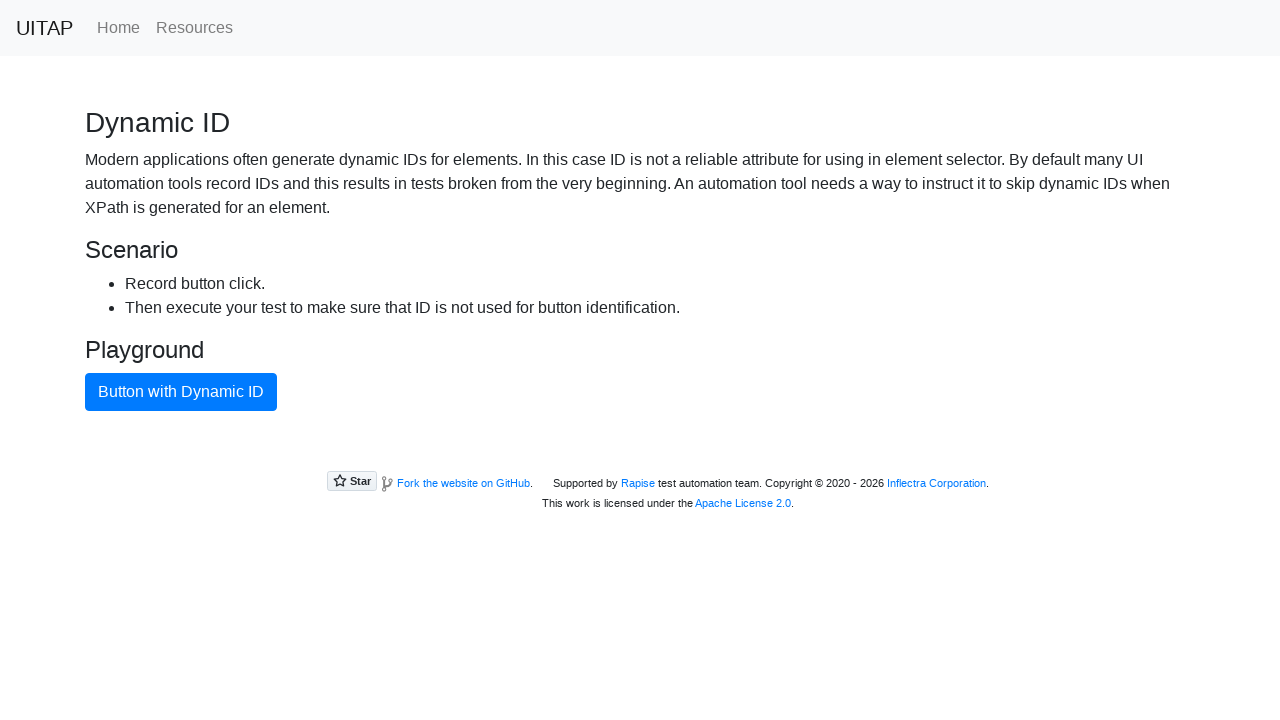

Clicked primary button (first click) with dynamic ID at (181, 392) on button.btn.btn-primary
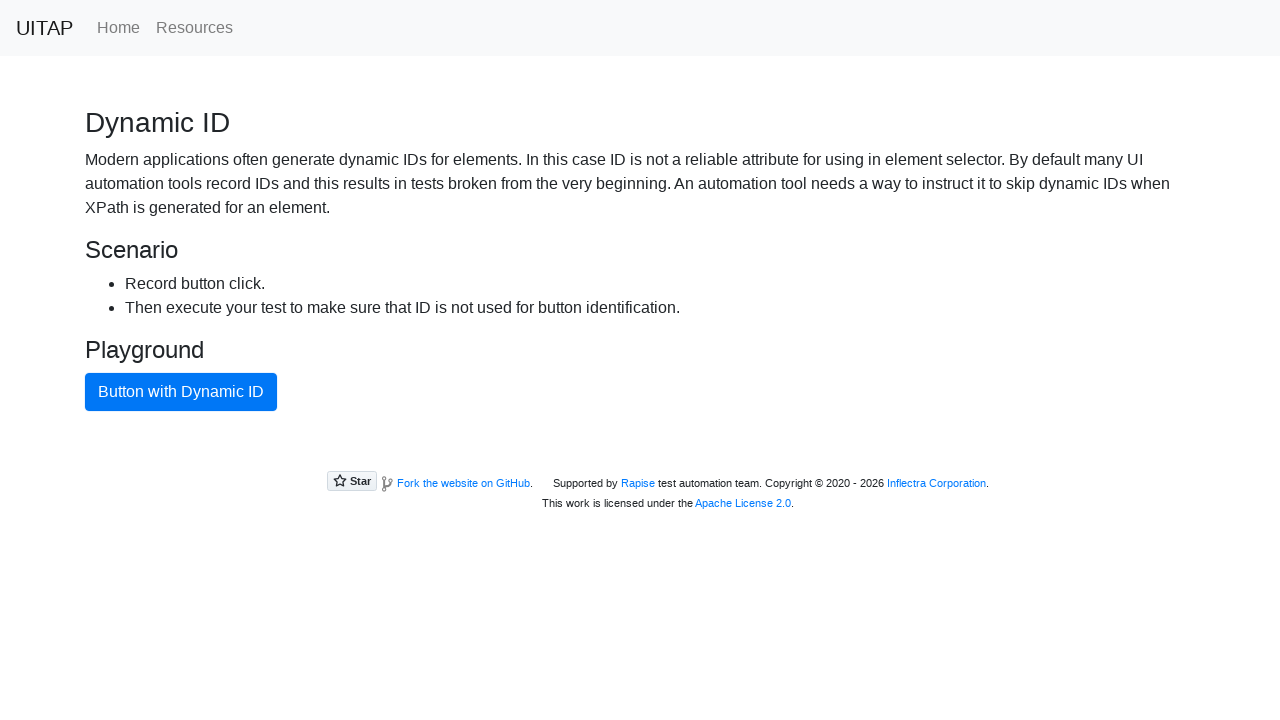

Clicked primary button (second click) with dynamic ID at (181, 392) on button.btn.btn-primary
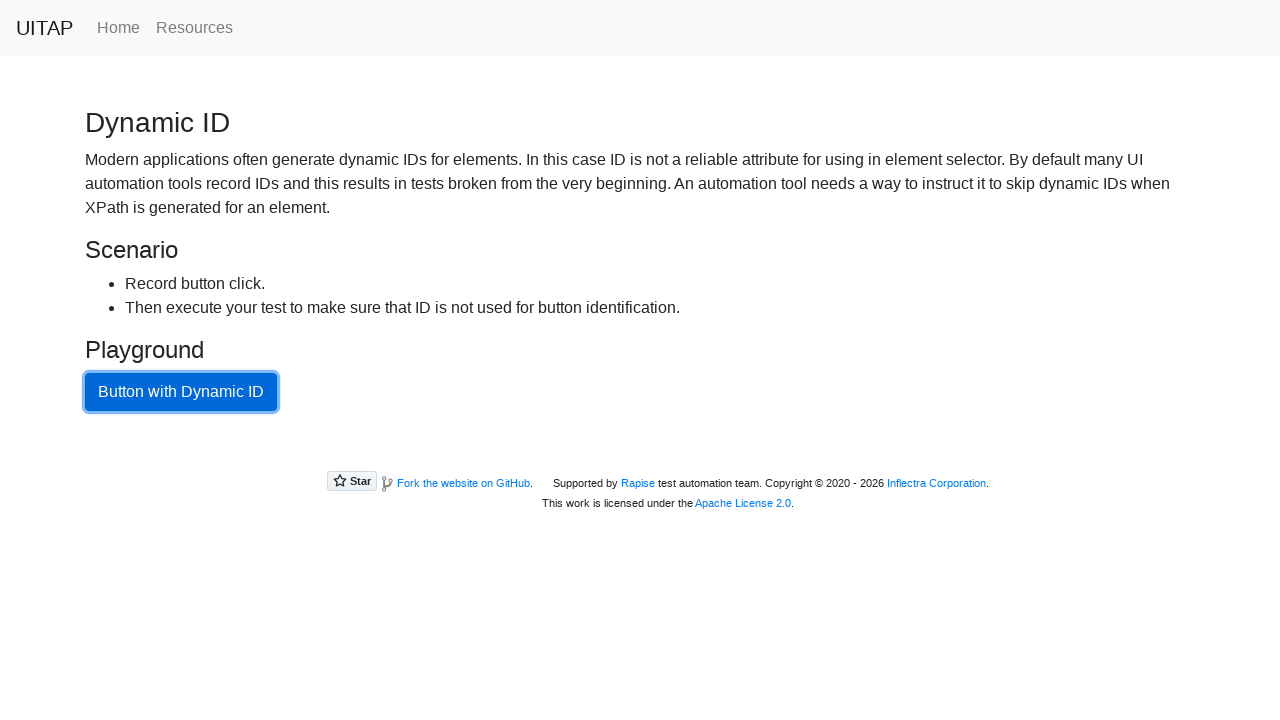

Clicked primary button (third click) with dynamic ID at (181, 392) on button.btn.btn-primary
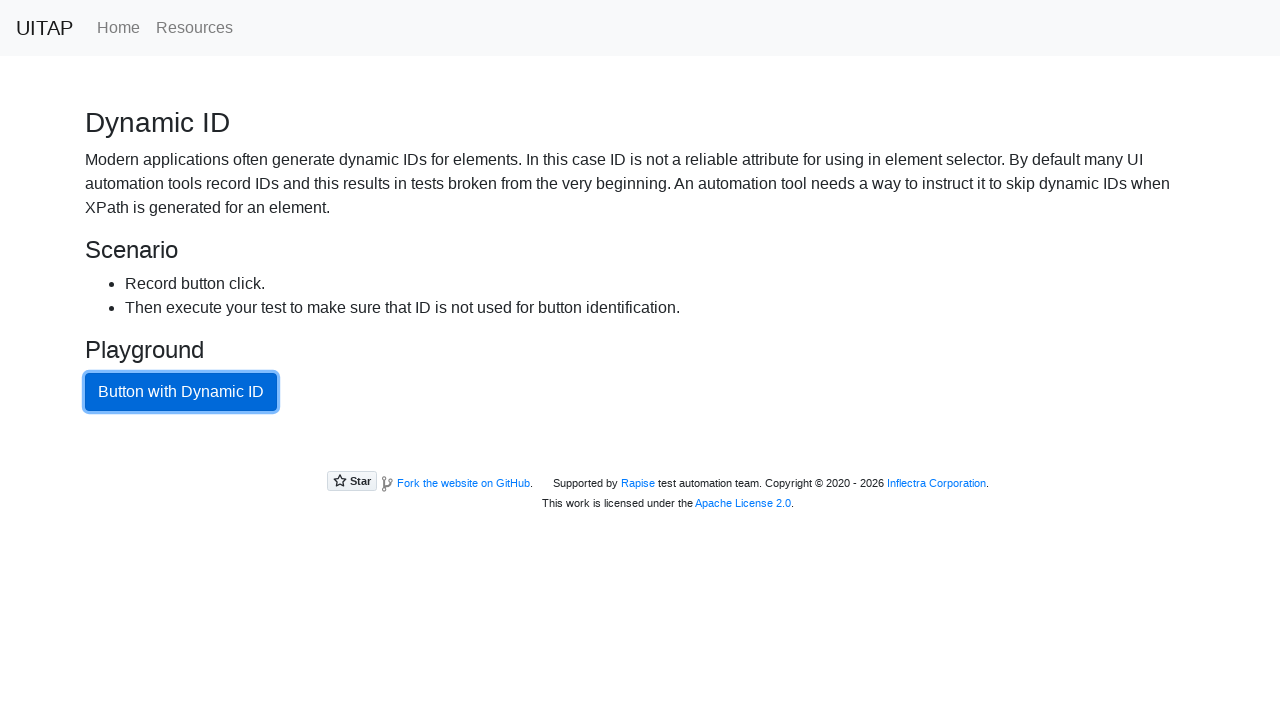

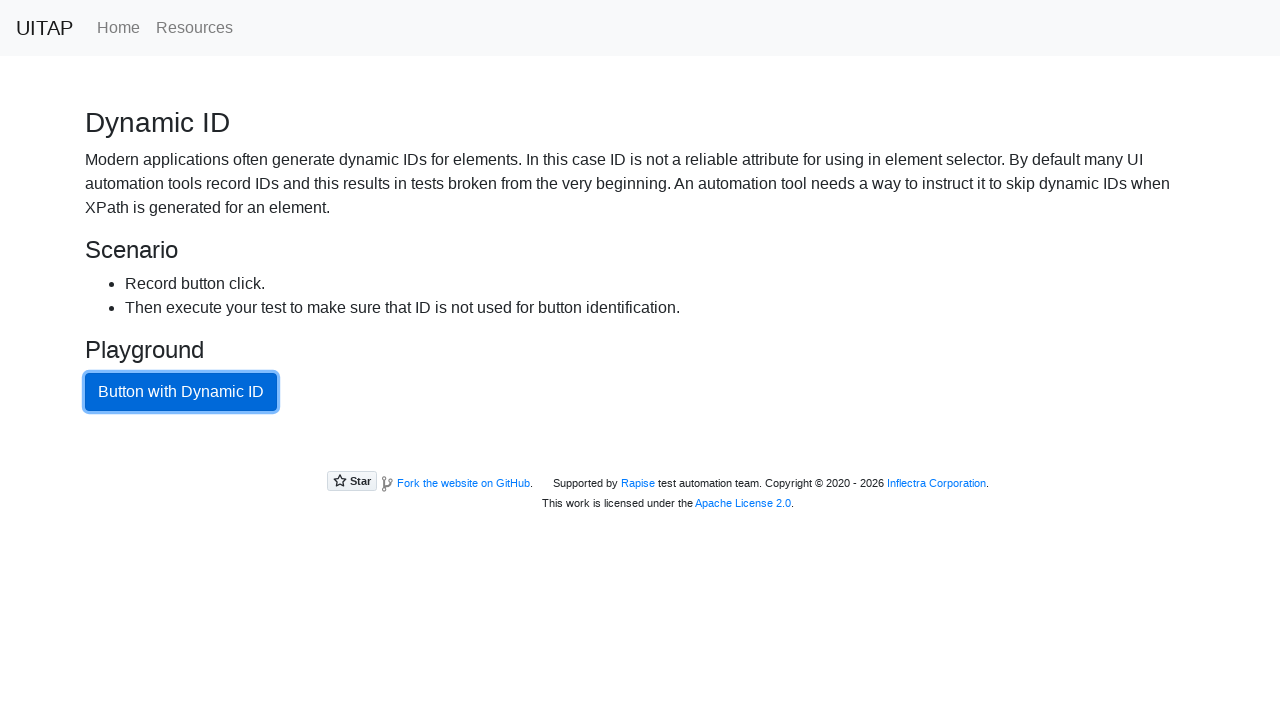